Navigates to the KFC India online ordering website and verifies the page loads successfully.

Starting URL: https://online.kfc.co.in/

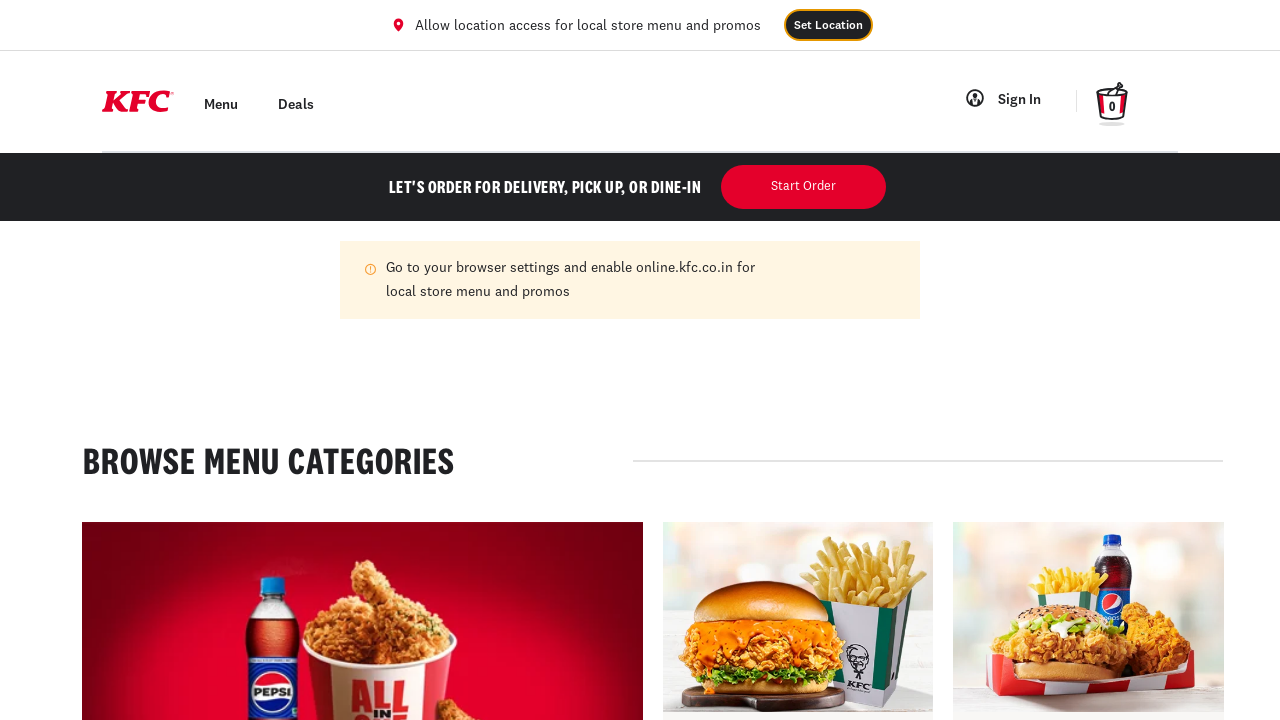

Waited for DOM content to load on KFC India ordering website
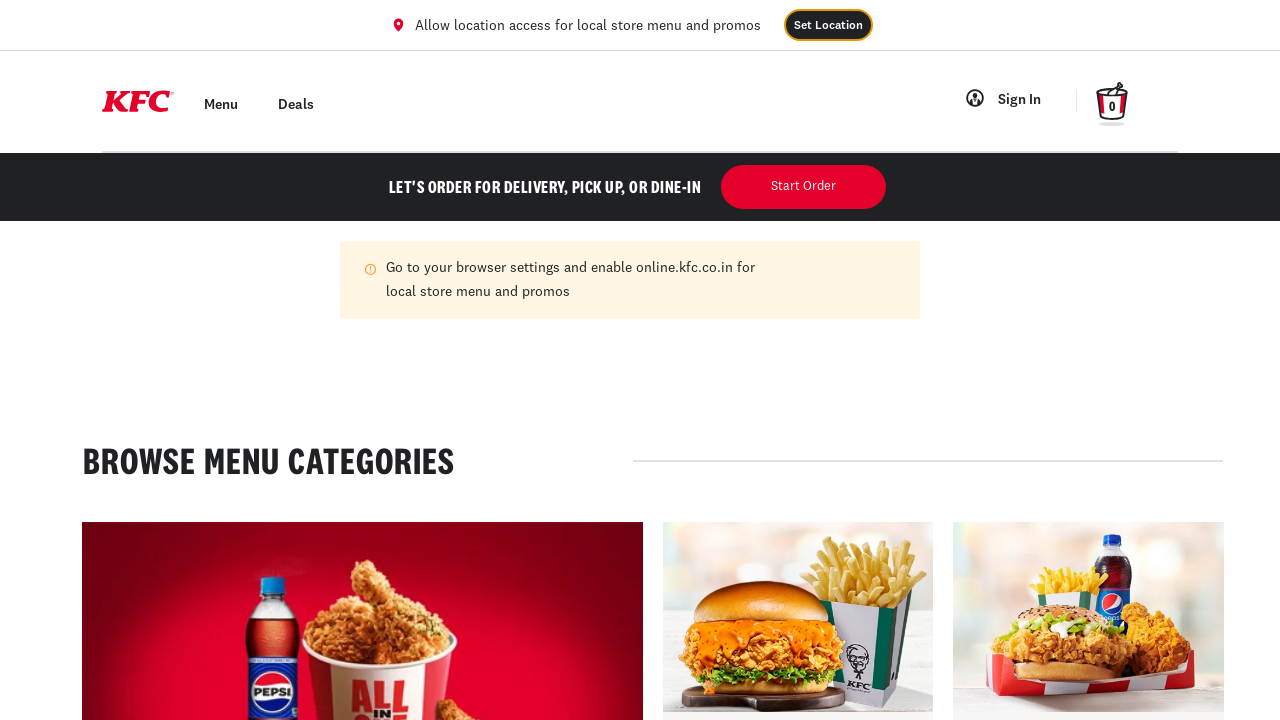

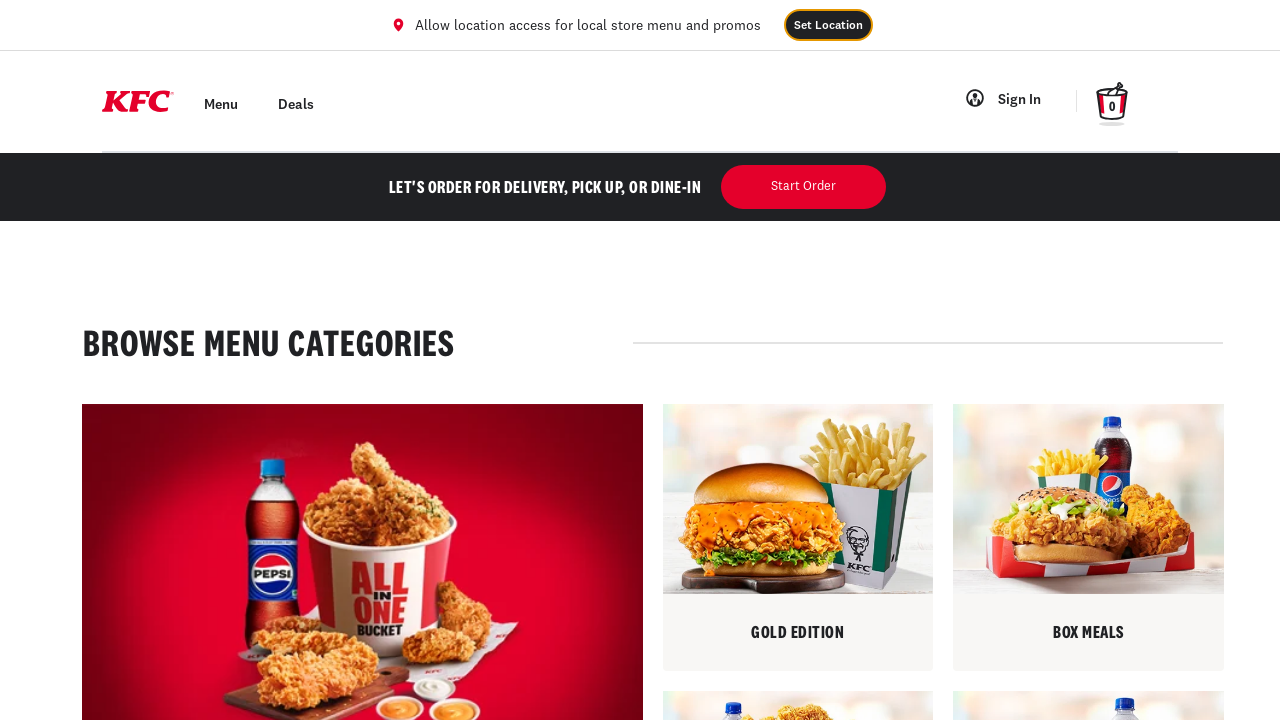